Tests date picker functionality by entering a date directly into the date field and submitting it

Starting URL: https://formy-project.herokuapp.com/datepicker

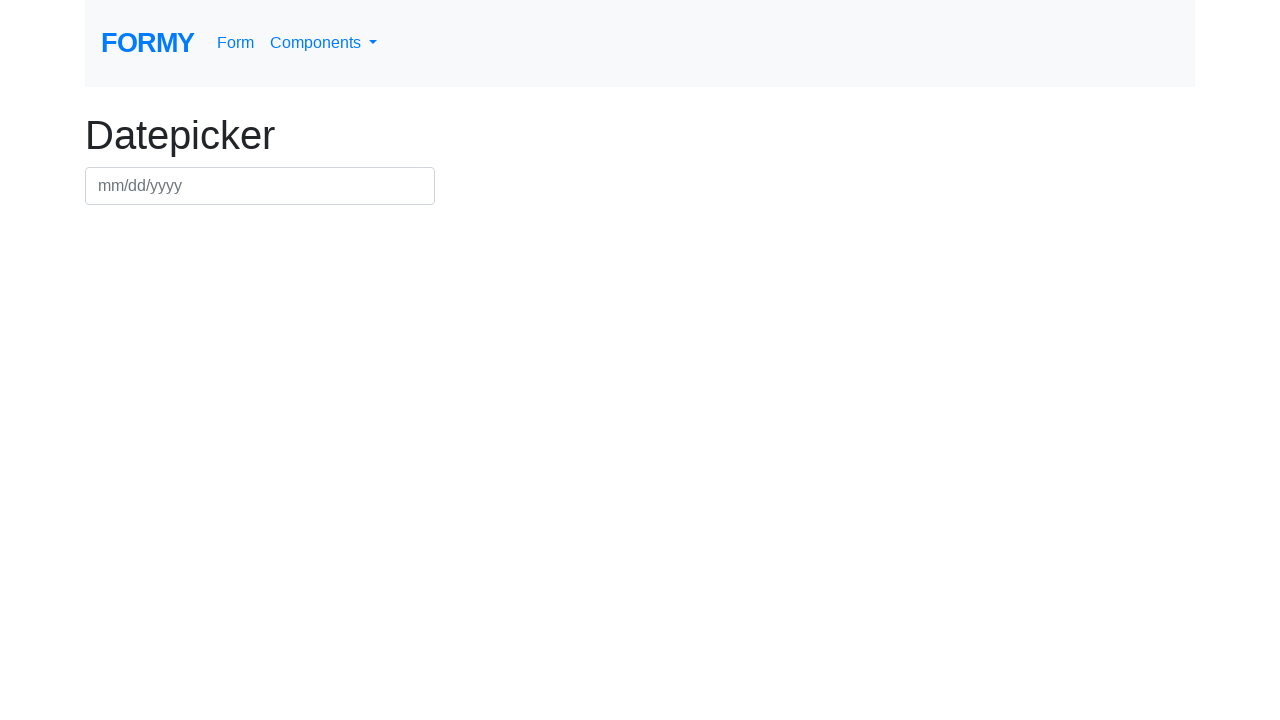

Entered date '09/12/2021' directly into the date picker field on #datepicker
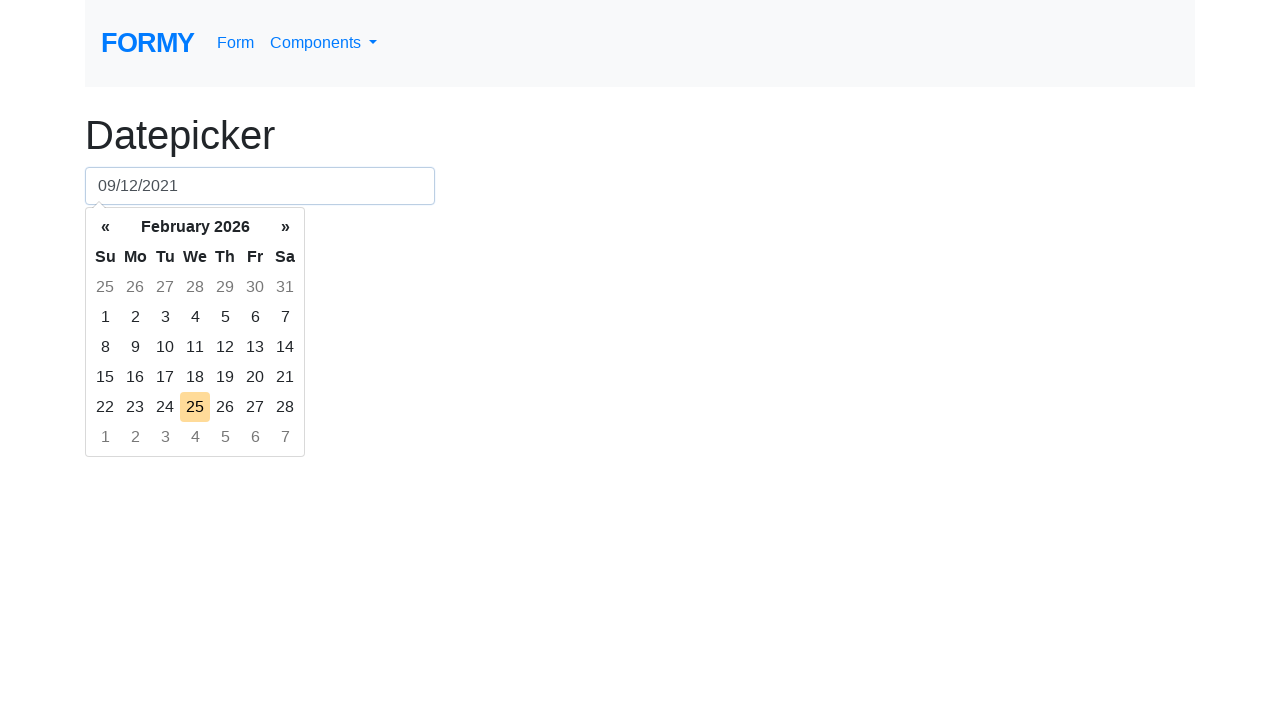

Pressed Enter to close the date picker and submit the date on #datepicker
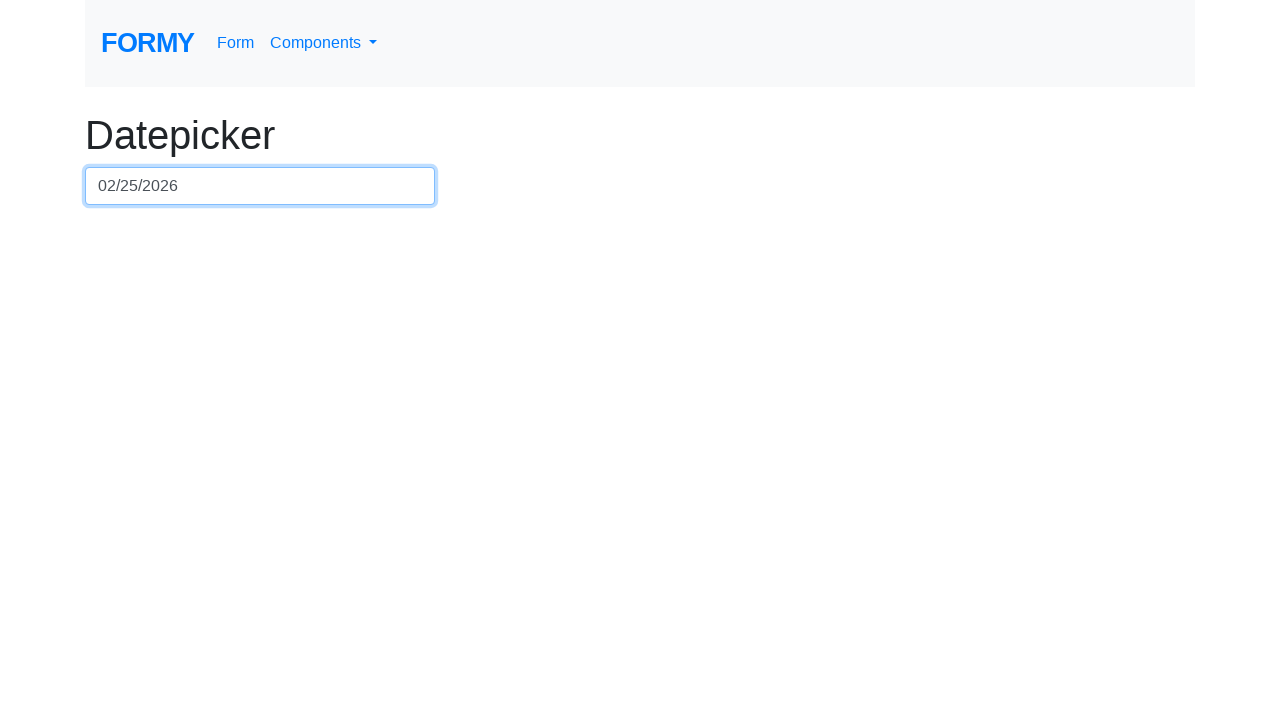

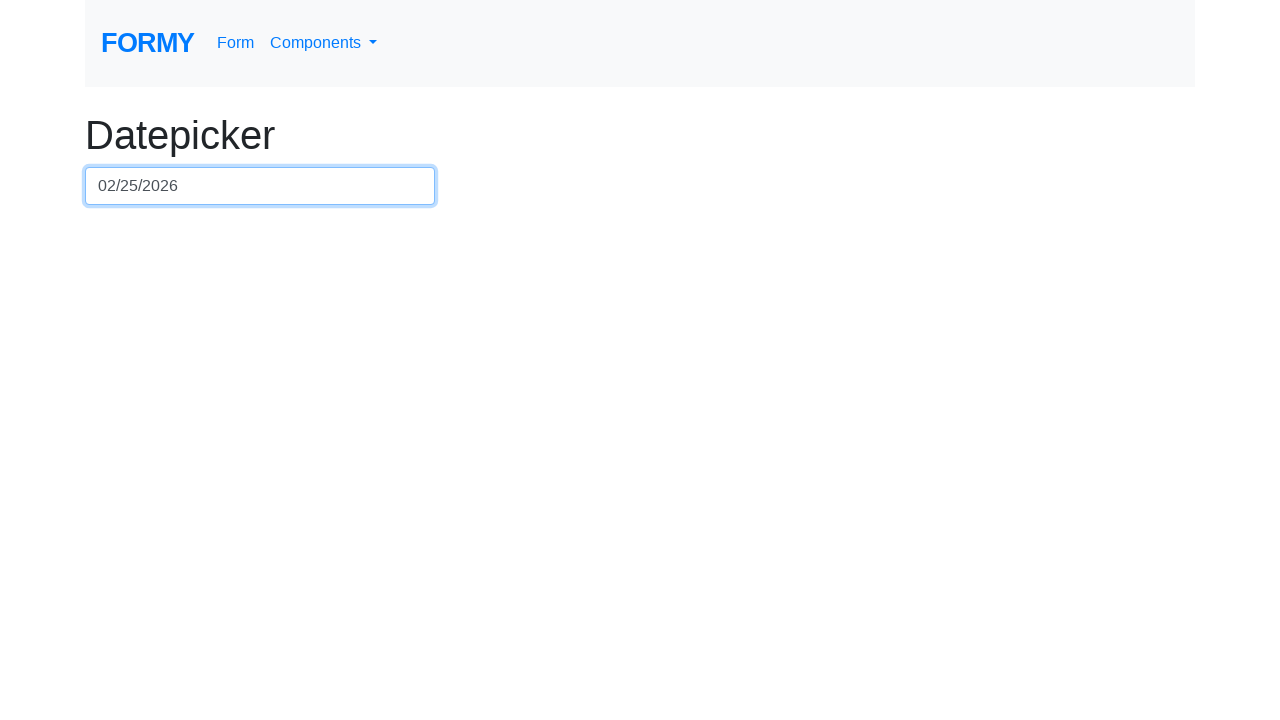